Tests entering text into a text input field and verifies the value is set correctly

Starting URL: https://bonigarcia.dev/selenium-webdriver-java/web-form.html

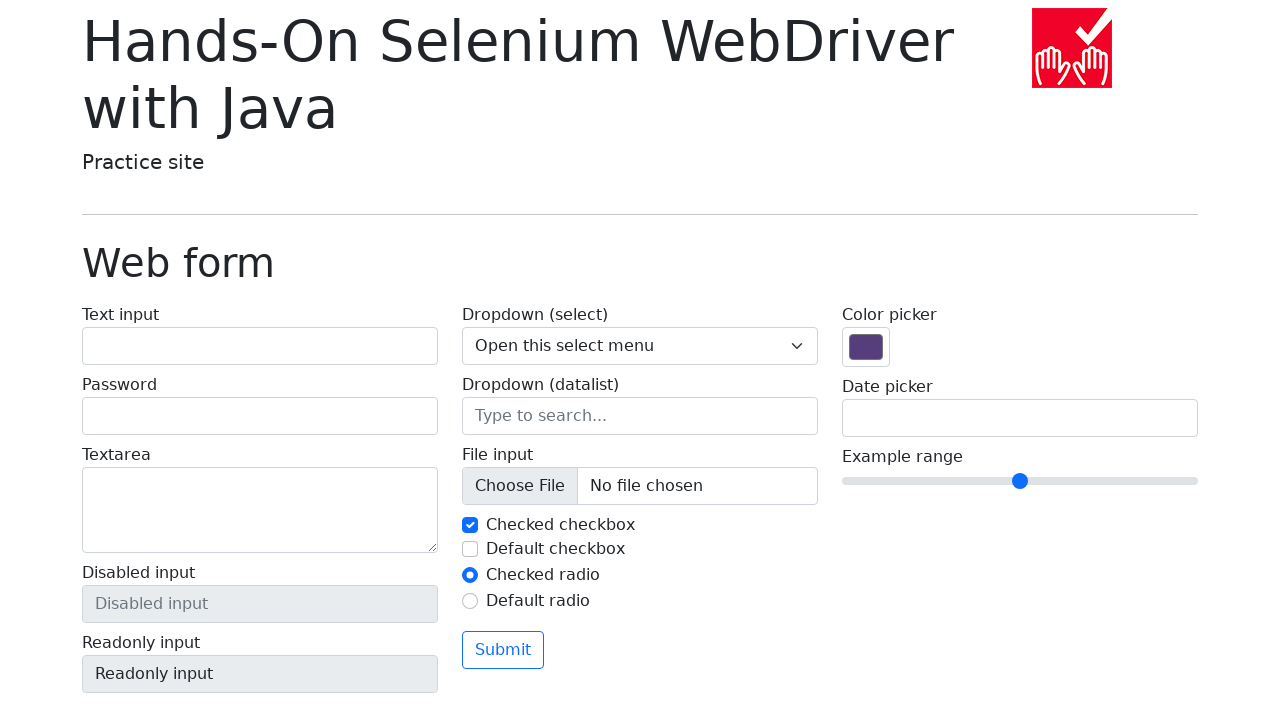

Navigated to web form page
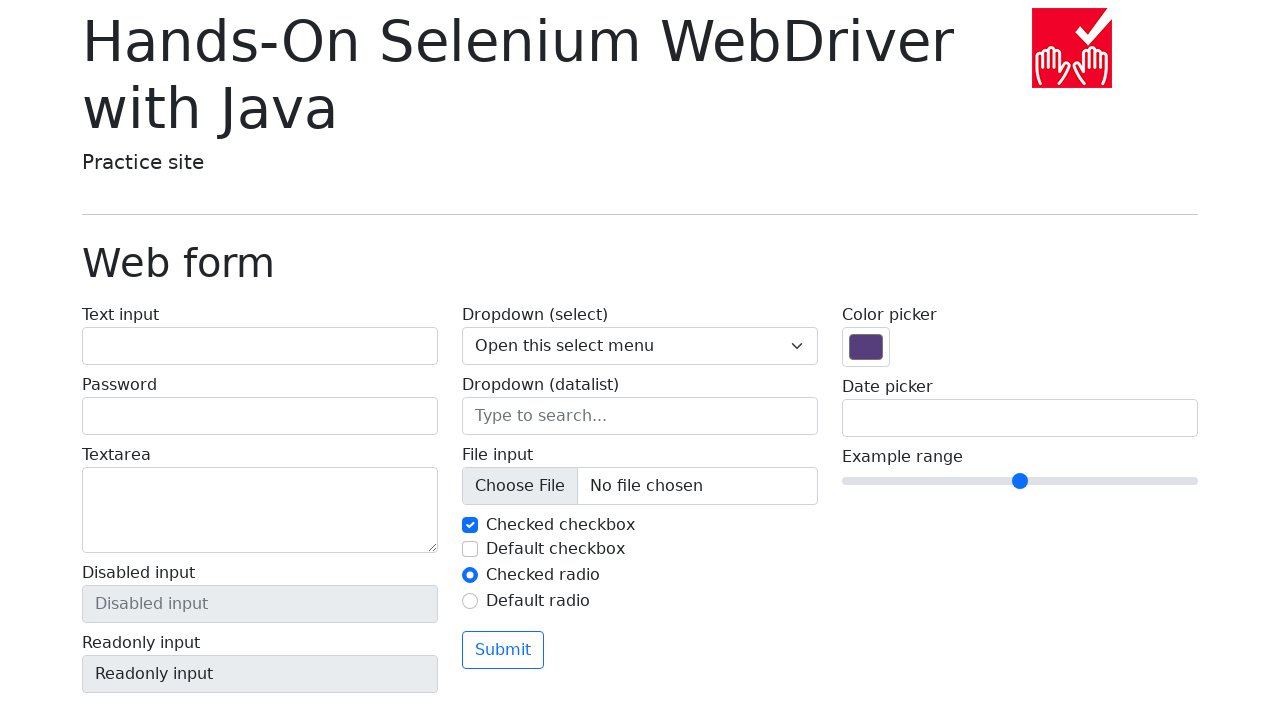

Filled text input field with 'This is sample text for testing' on #my-text-id
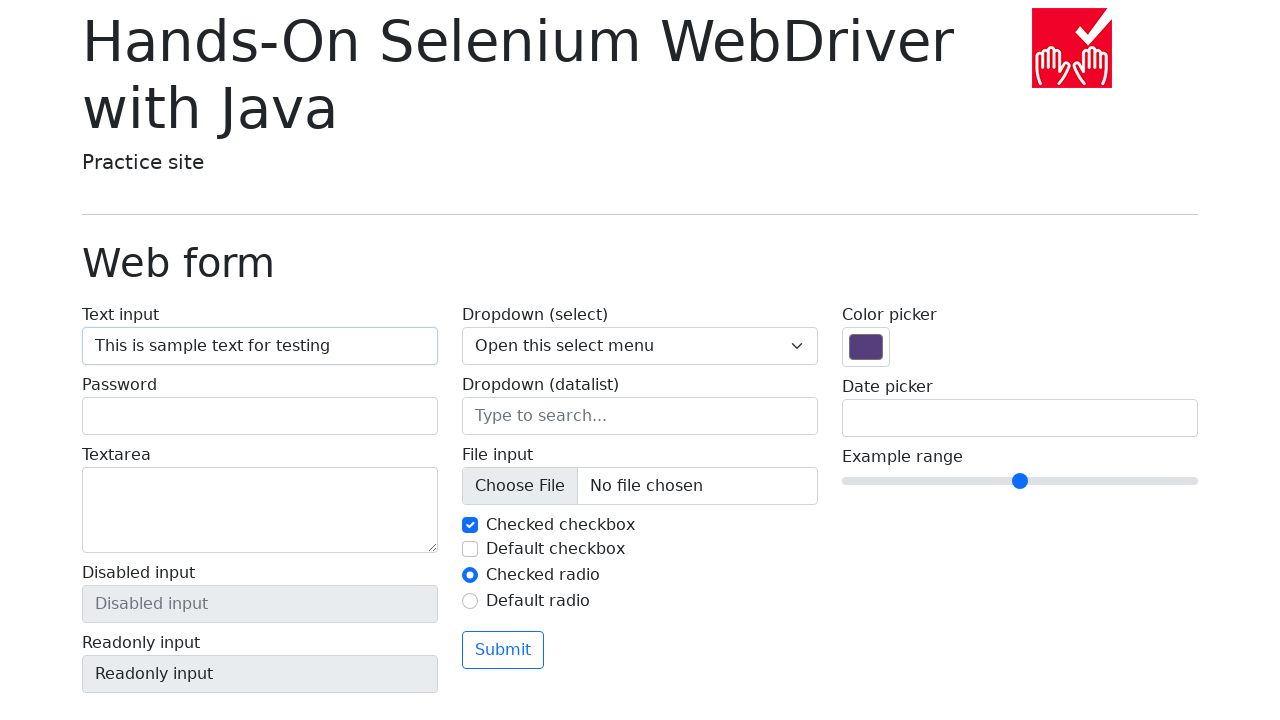

Verified that text input field contains the correct value
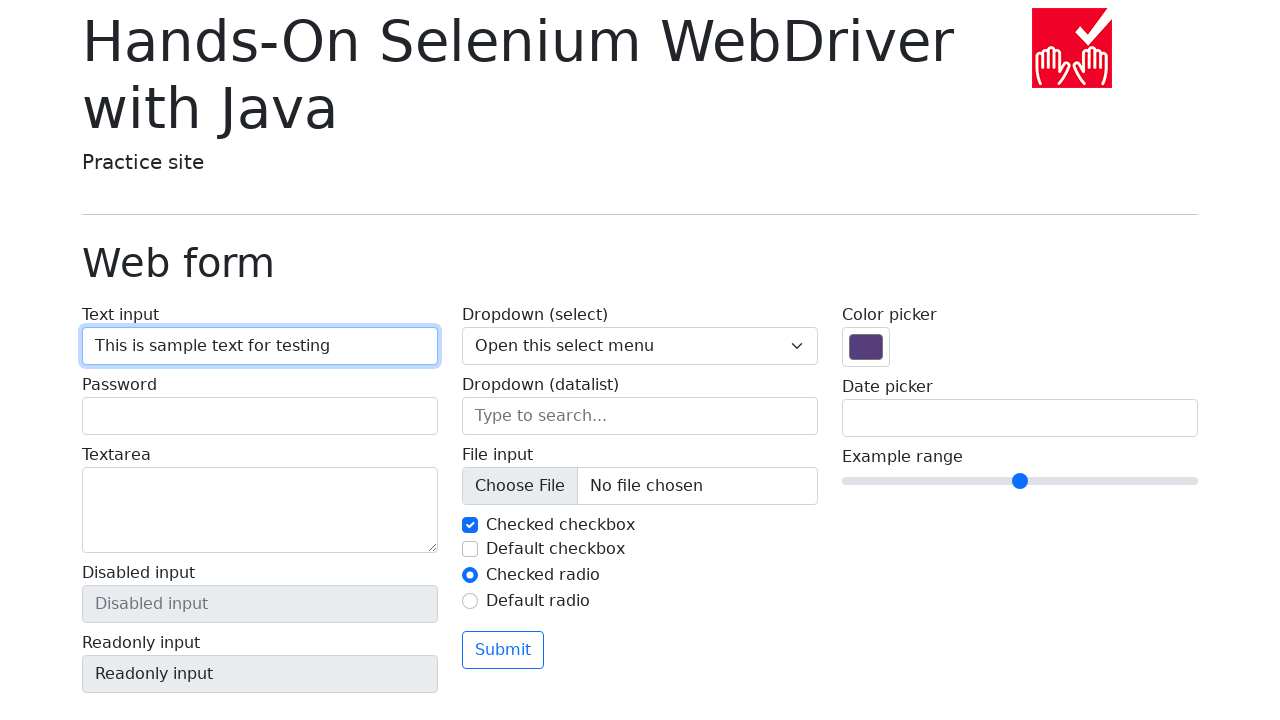

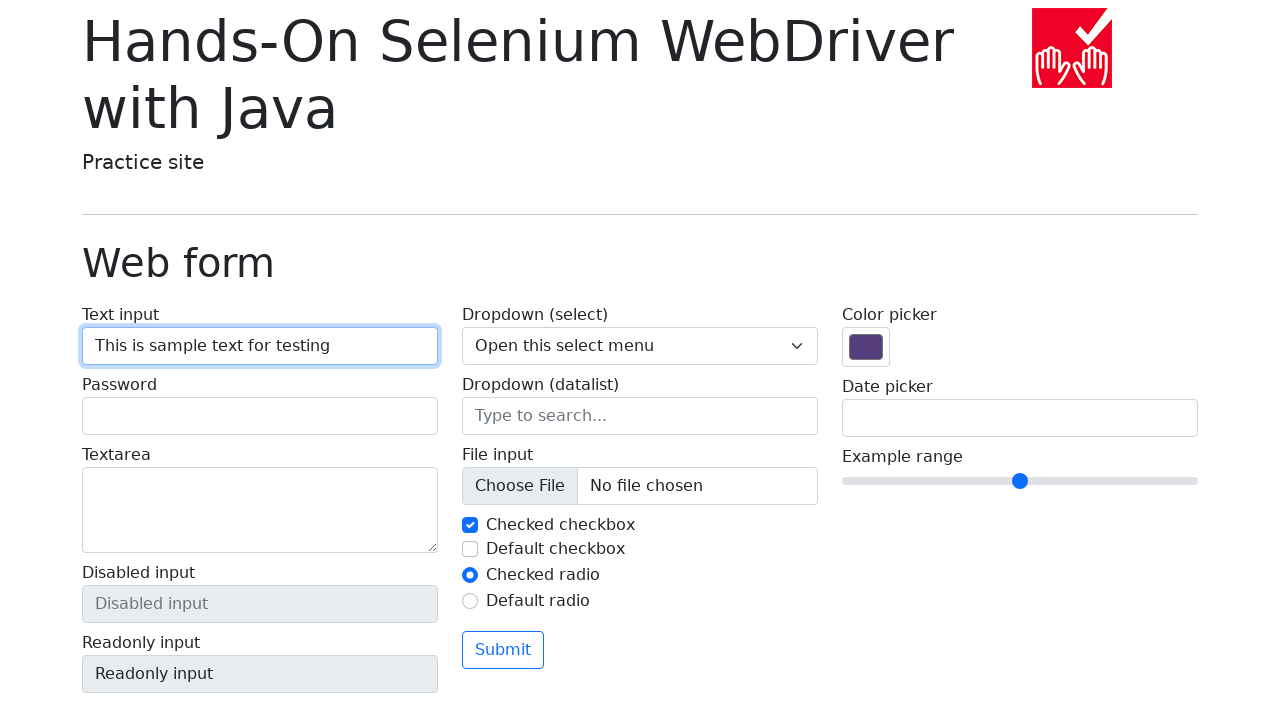